Tests window handling functionality by opening a new window, switching between parent and child windows, and verifying content in each window

Starting URL: https://the-internet.herokuapp.com/

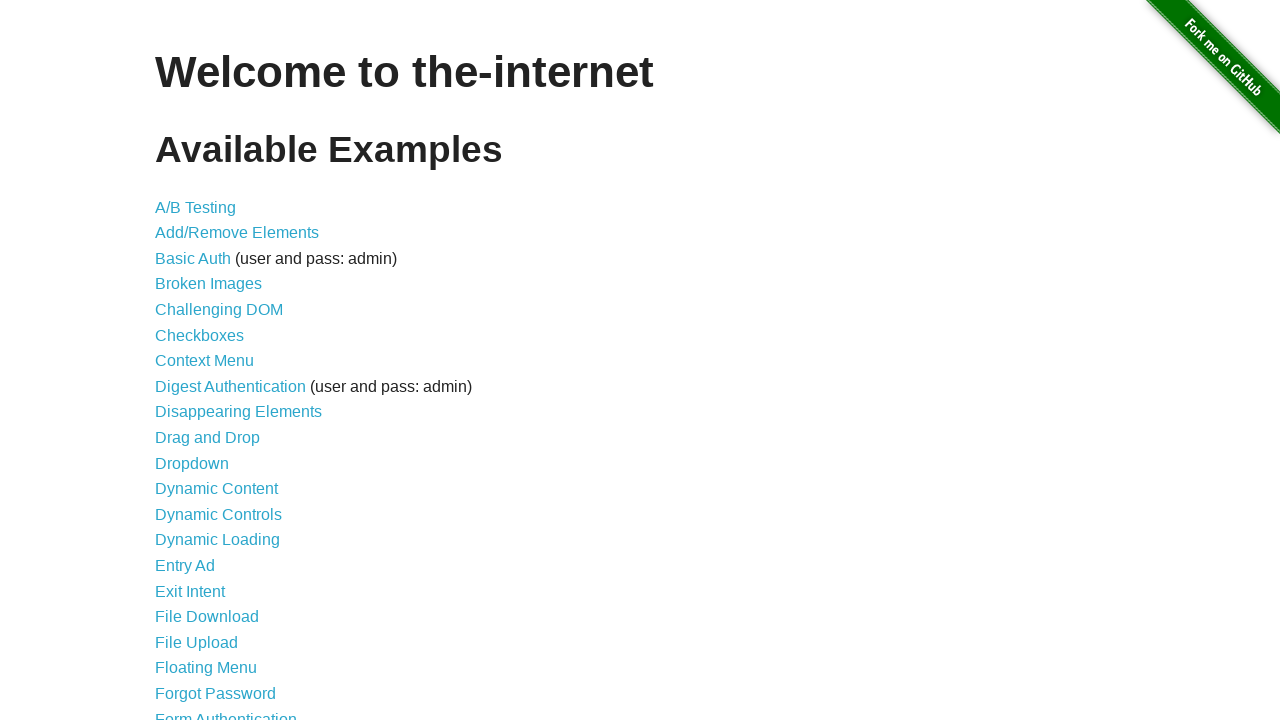

Clicked on 'Multiple Windows' link at (218, 369) on xpath=//a[contains(text(),'Multiple Windows')]
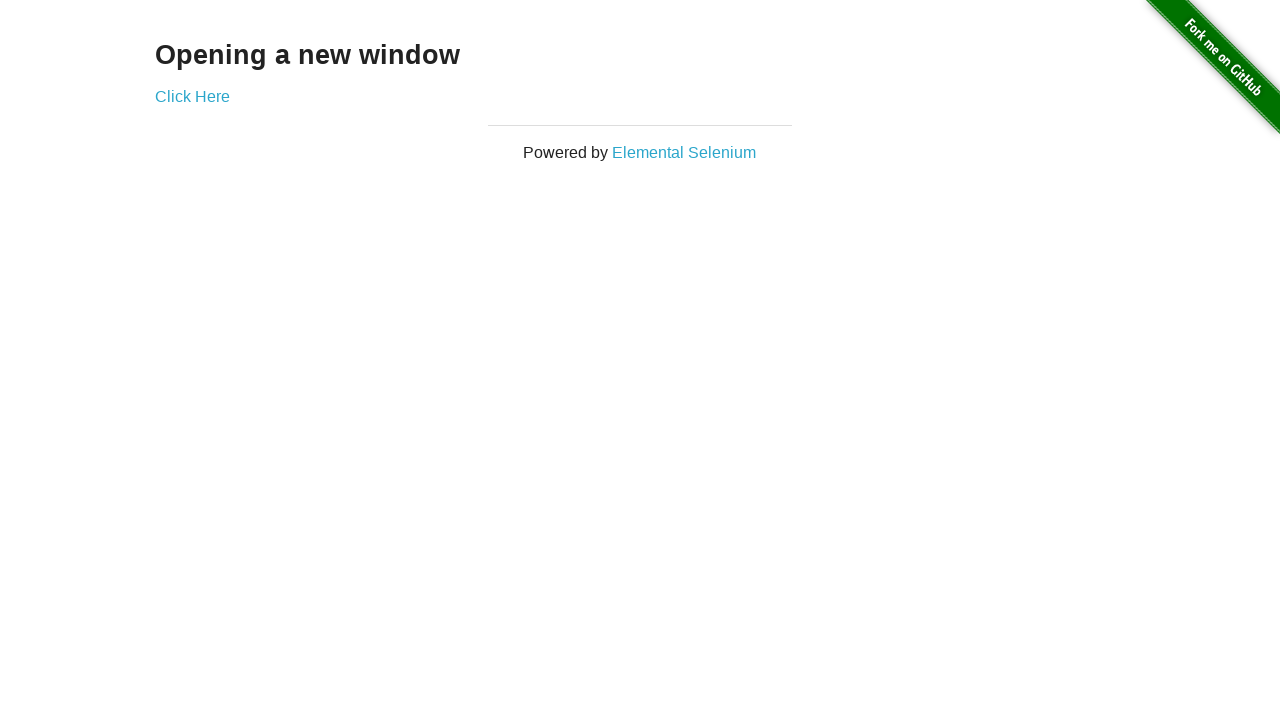

Clicked 'Click Here' link to open new window at (192, 96) on xpath=//a[contains(text(),'Click Here')]
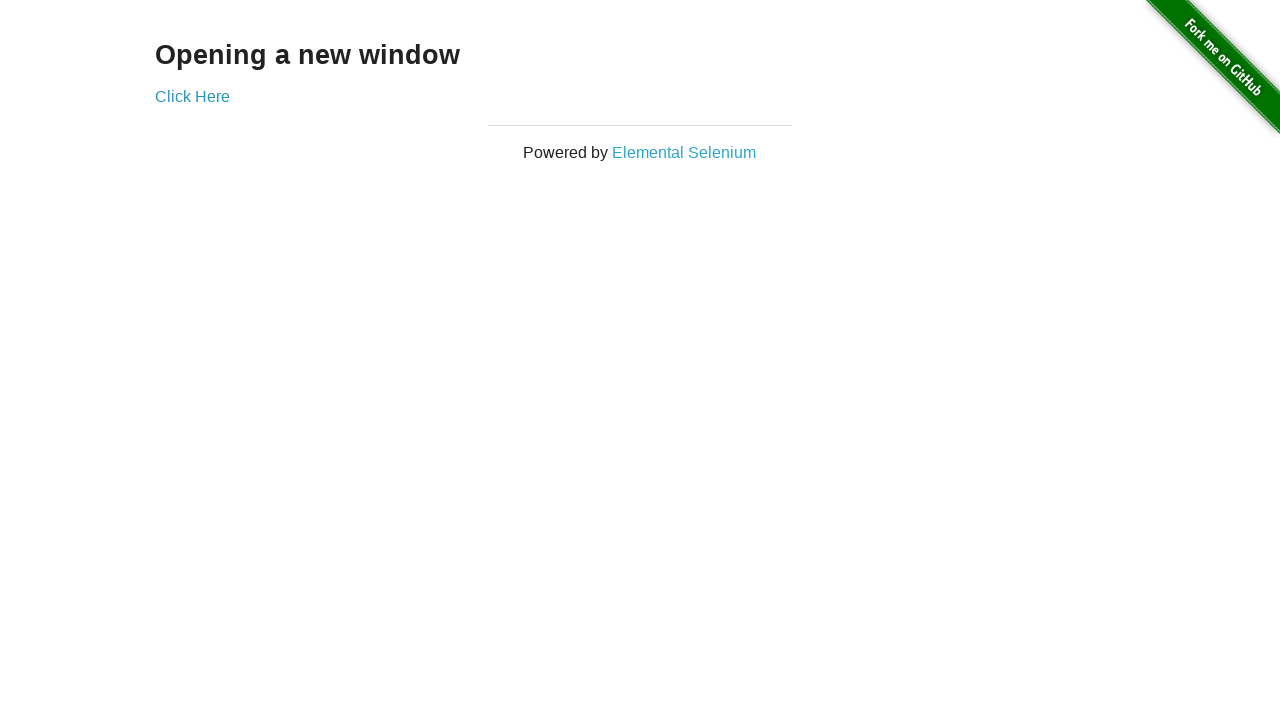

New window opened and captured
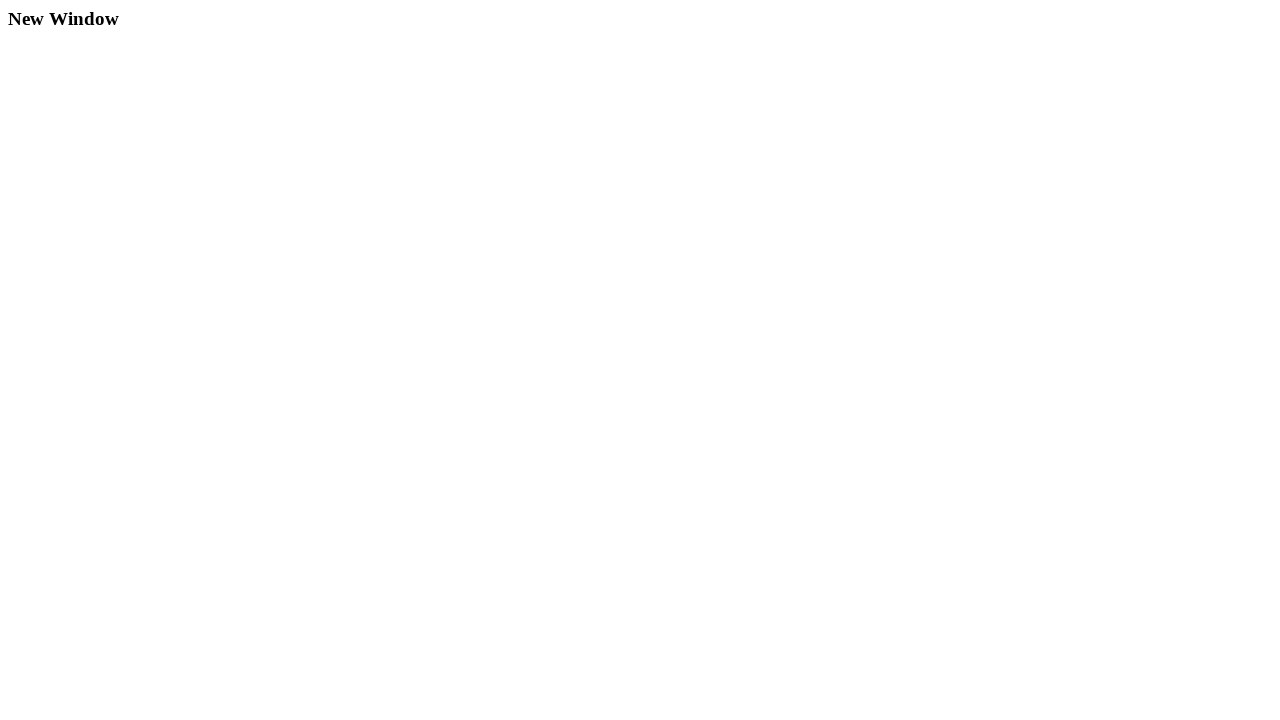

Waited for 'New Window' heading in child window
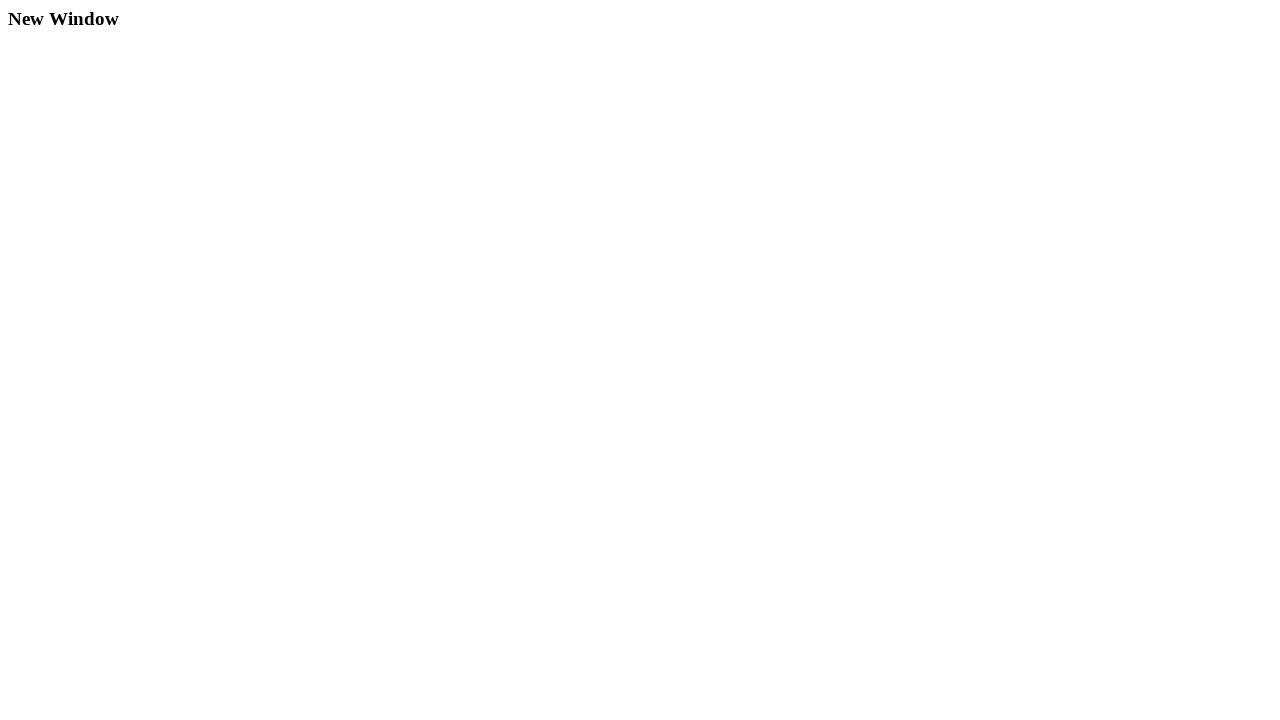

Extracted child window text: 'New Window'
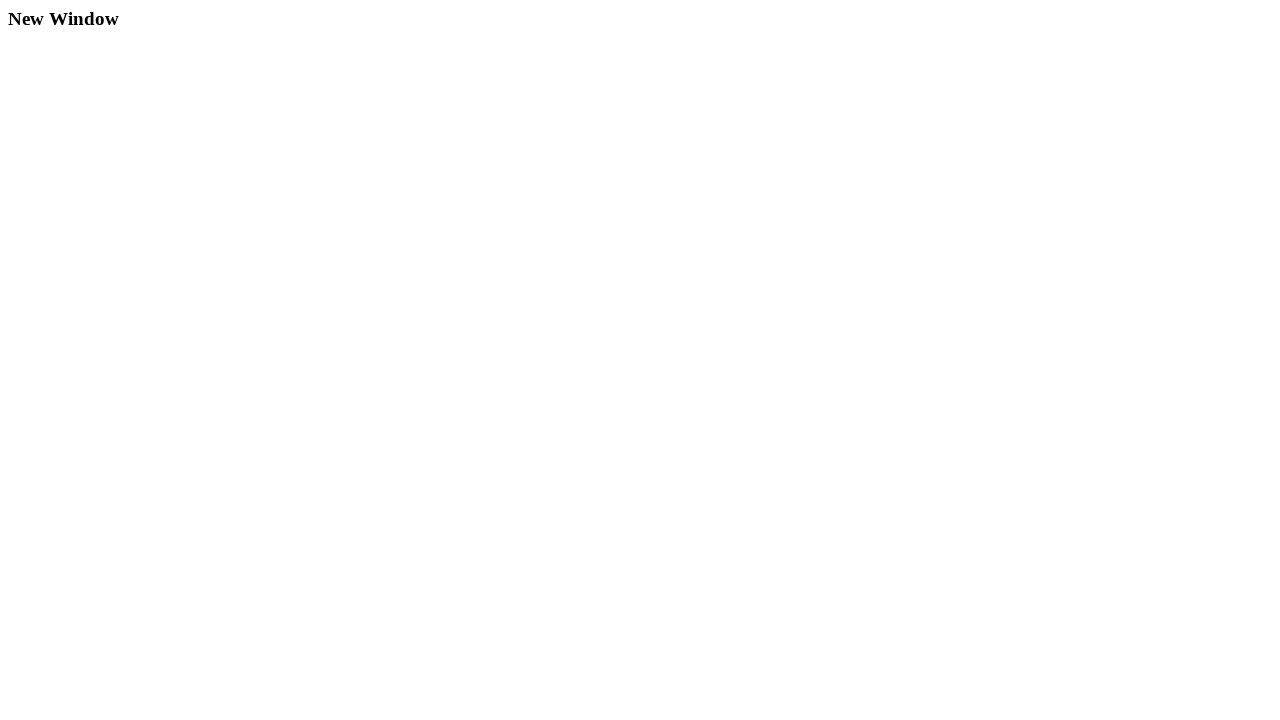

Extracted parent window text: 'Opening a new window'
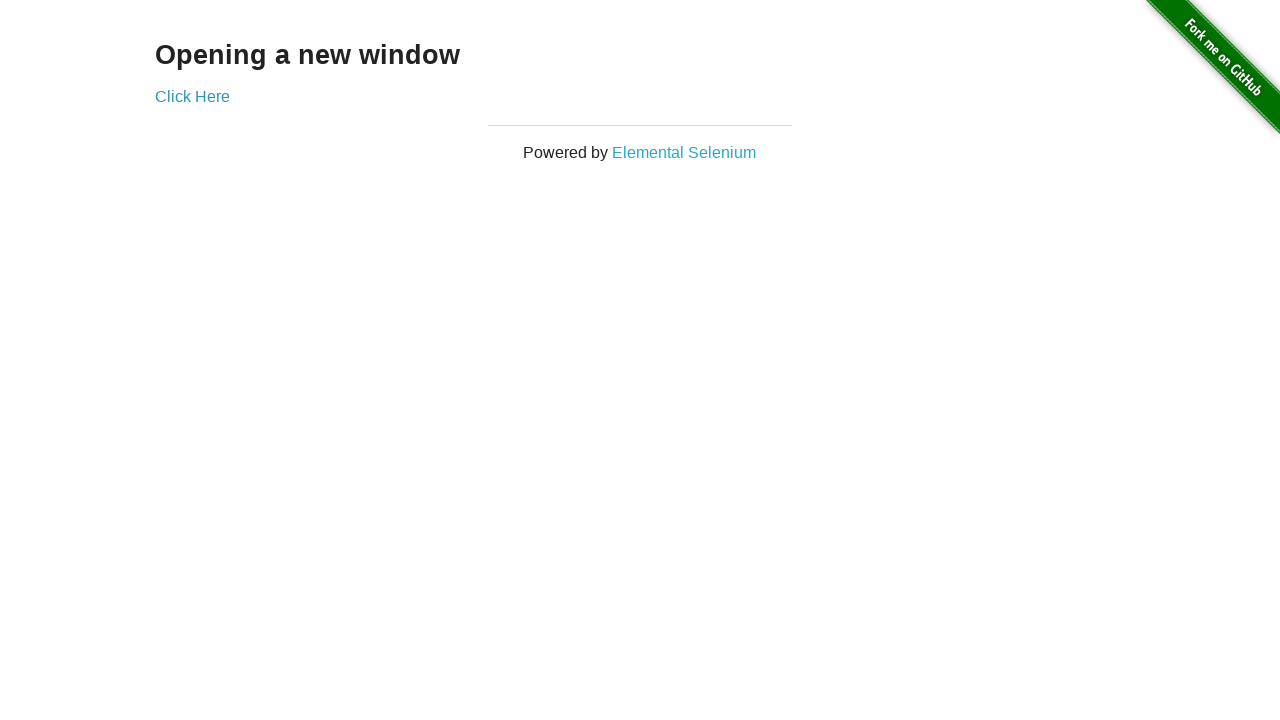

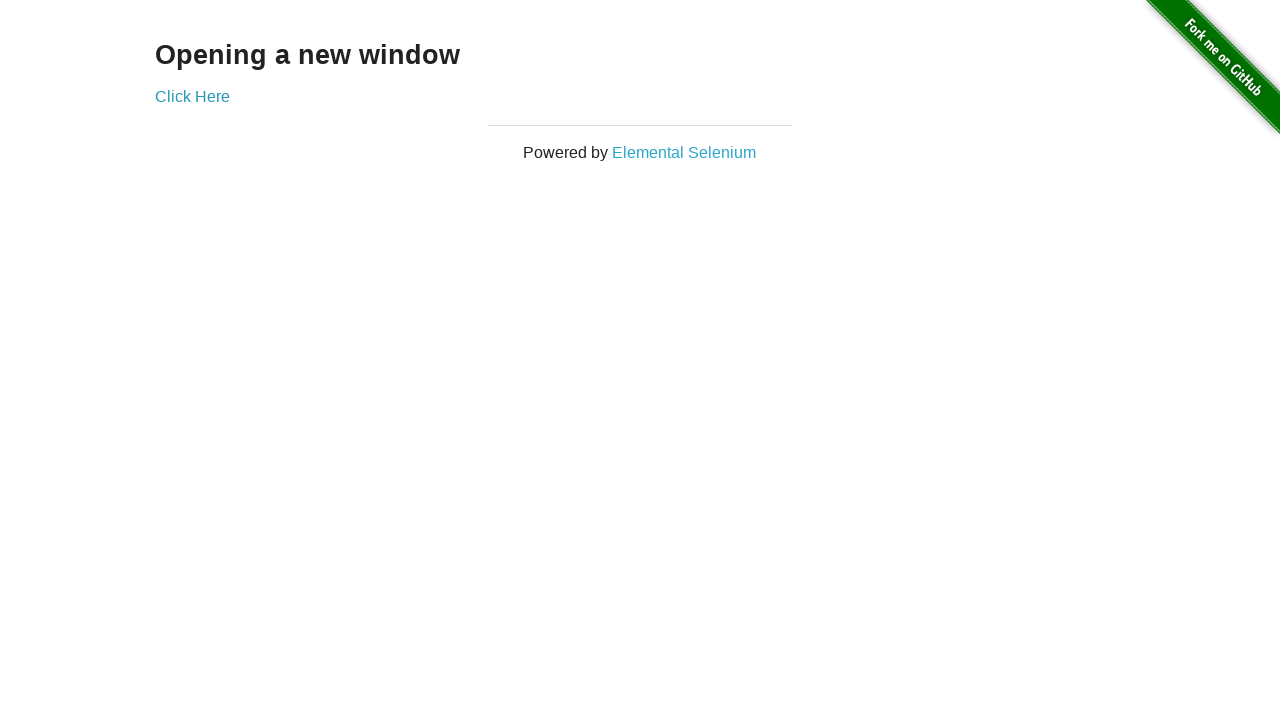